Navigates to SelectorHub's XPath practice page and fills in a username text field with a name value to test basic form input functionality.

Starting URL: https://selectorshub.com/xpath-practice-page/

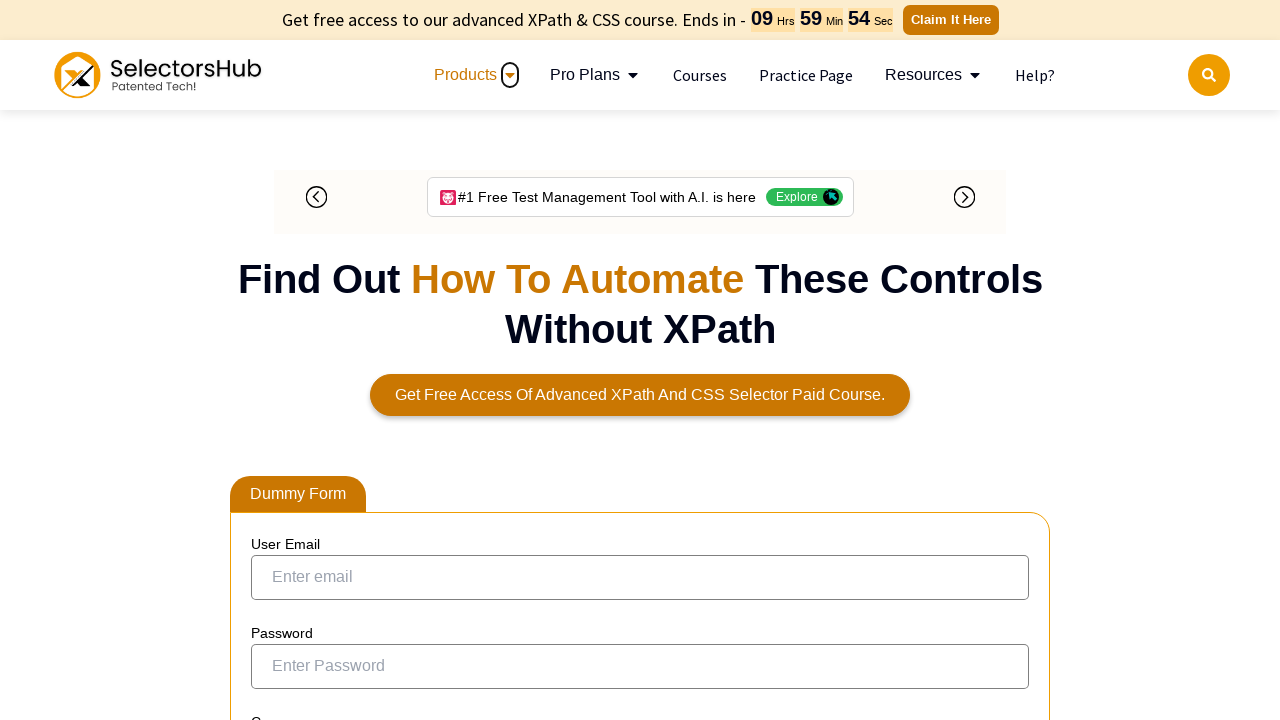

Filled username input field with 'Anil Bhatt' on #userName input#kils
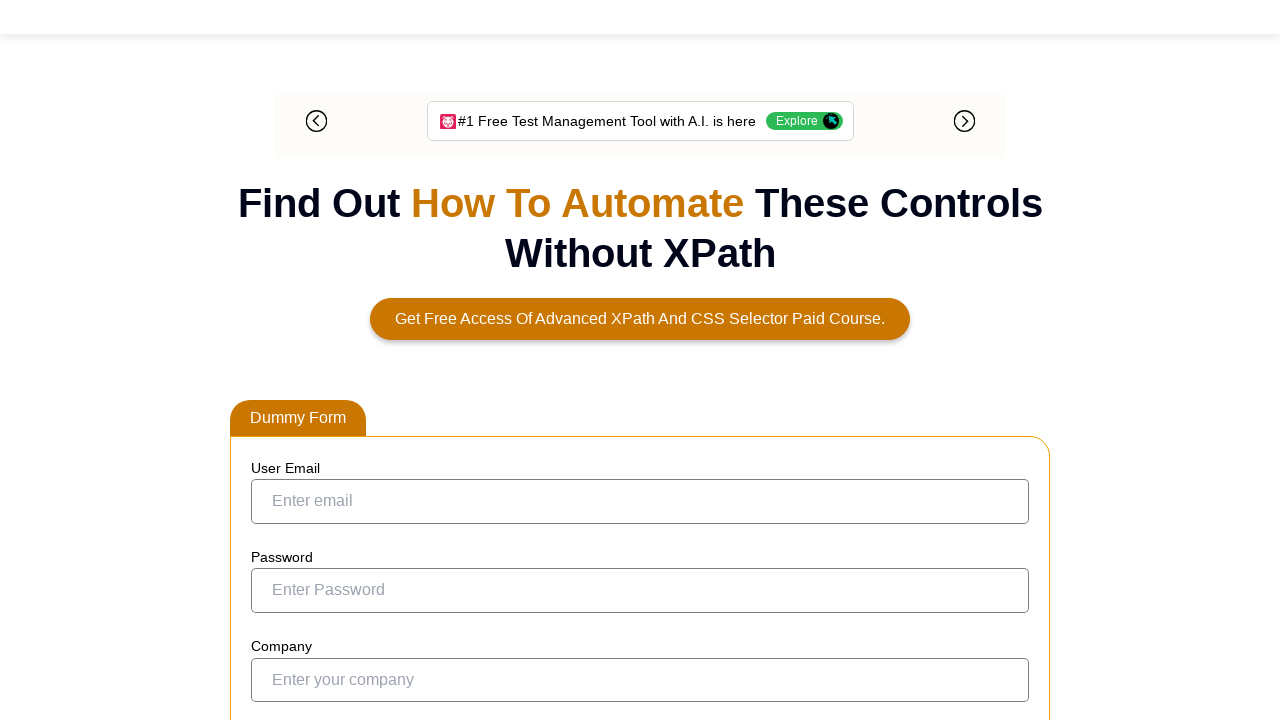

Waited 1 second for action to complete
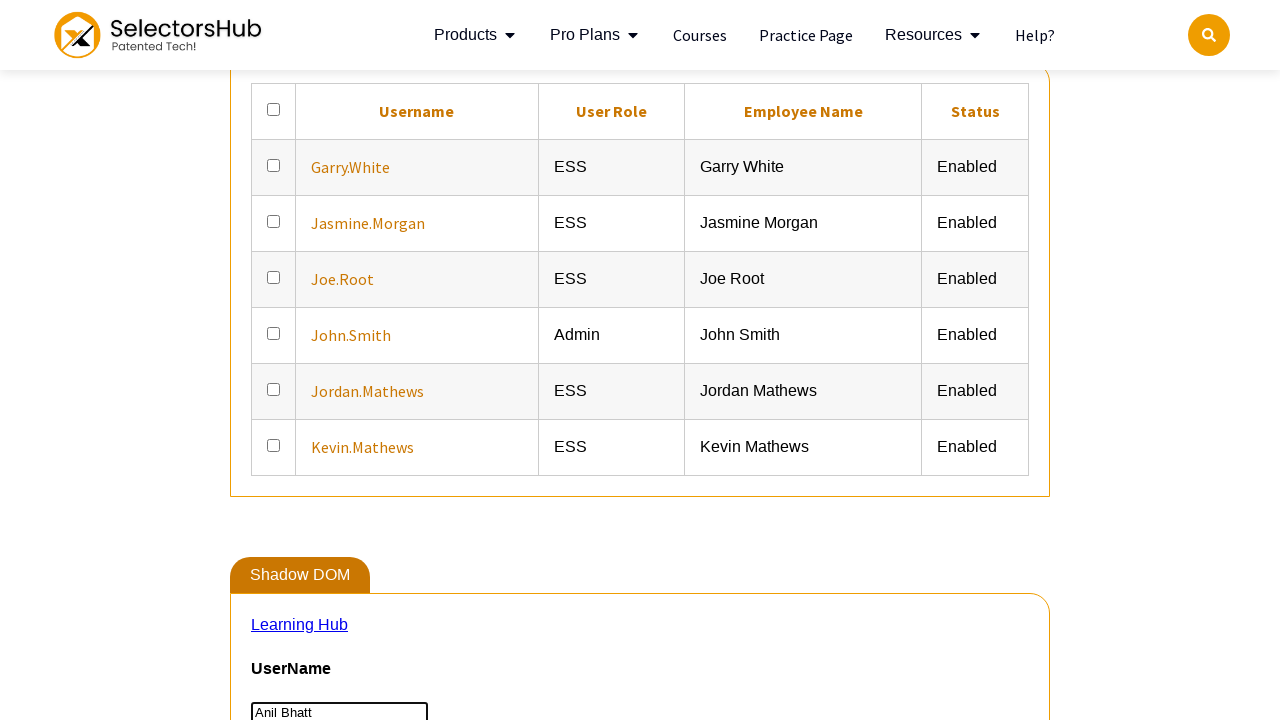

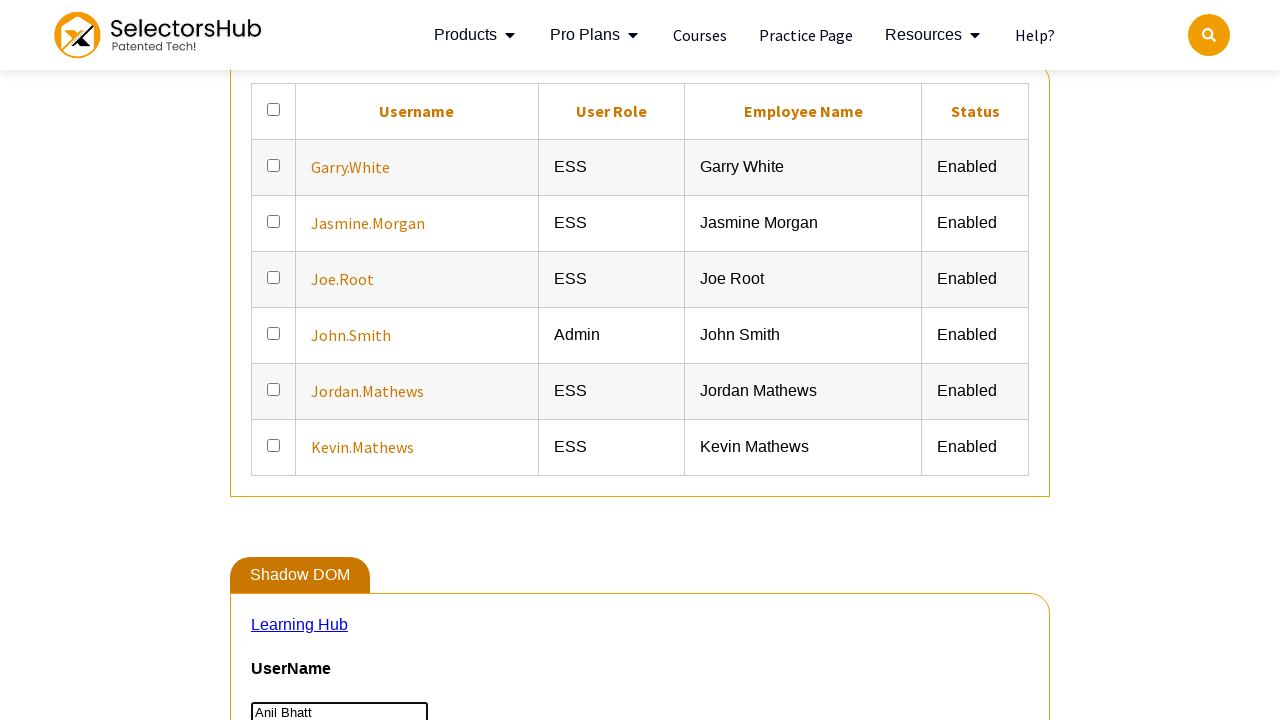